Refactored version of display verification that fills email, clicks radio button, and enters education text if elements are displayed

Starting URL: https://automationfc.github.io/basic-form/index.html

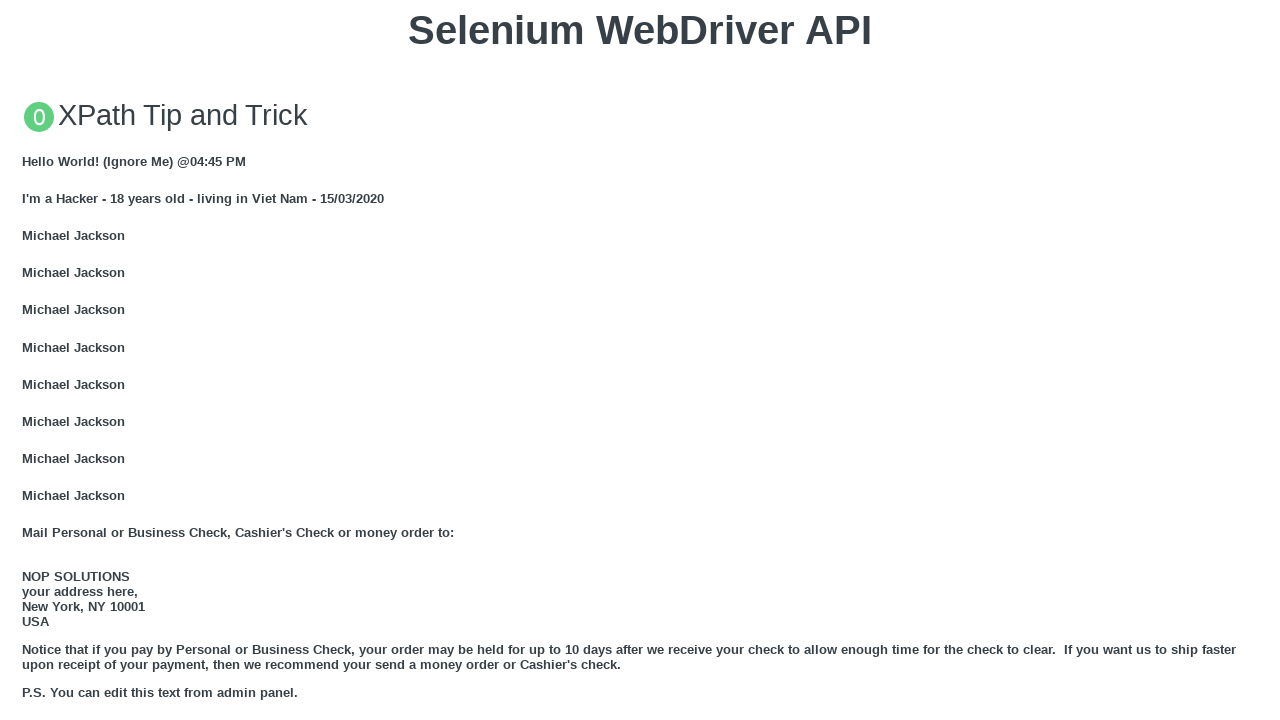

Located email textbox element
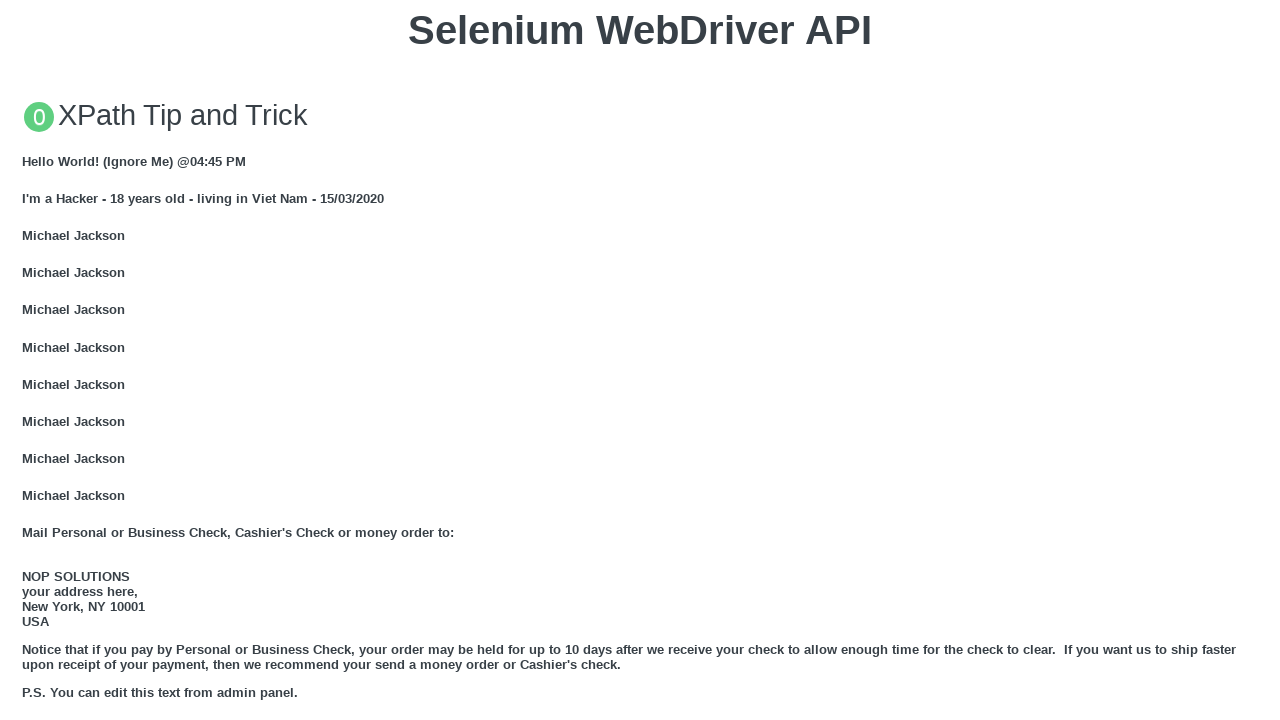

Email textbox is displayed
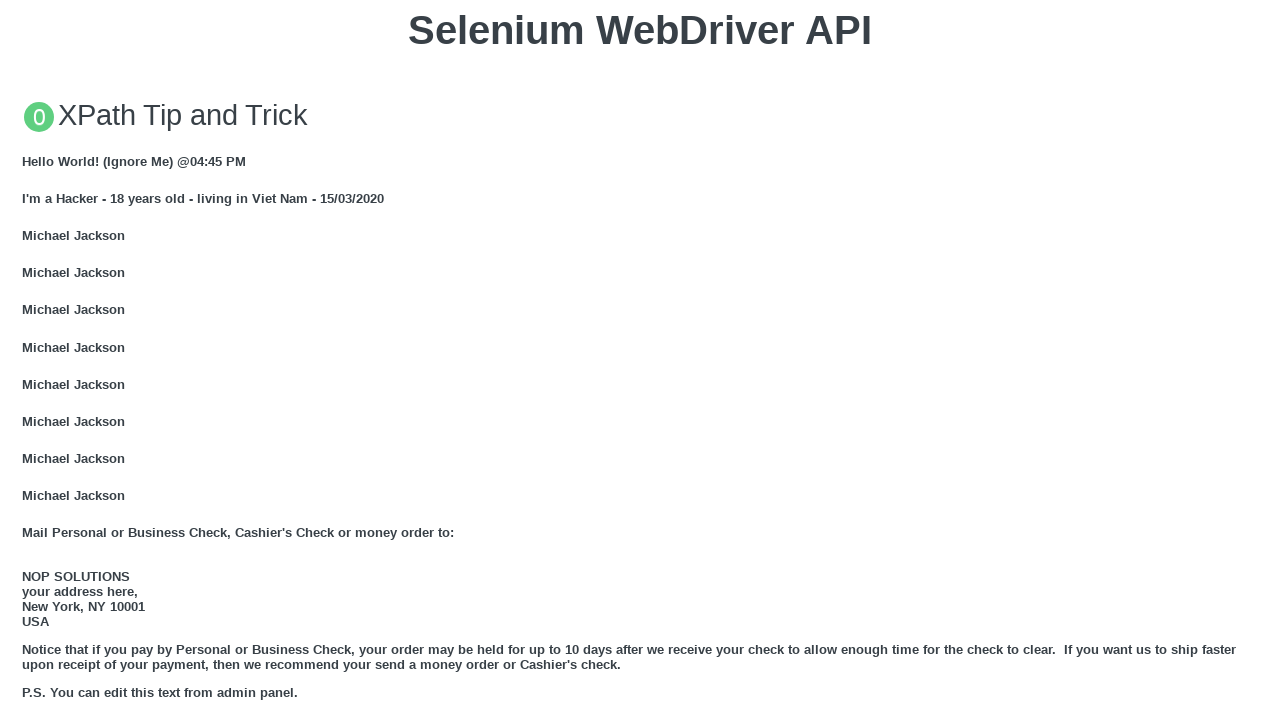

Cleared email textbox on xpath=//legend[contains(., 'Your basic info')]//following-sibling::input[@id='ma
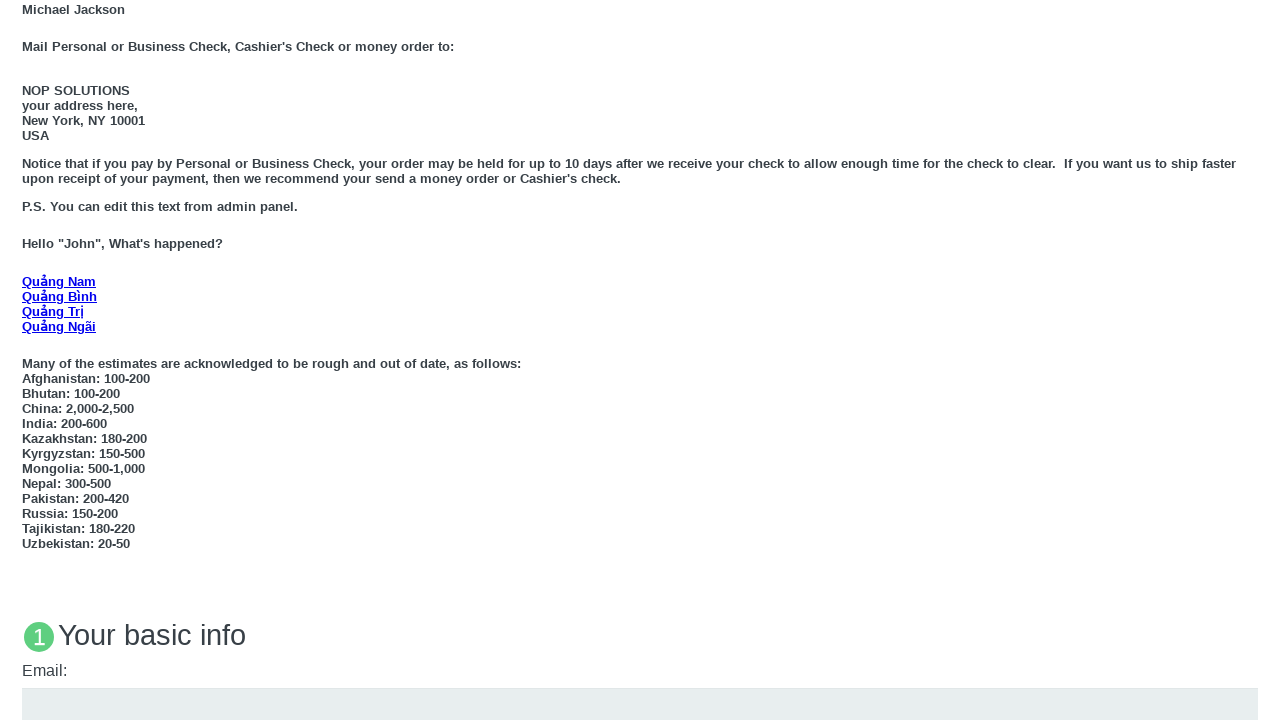

Filled email textbox with 'user789@gmail.com' on xpath=//legend[contains(., 'Your basic info')]//following-sibling::input[@id='ma
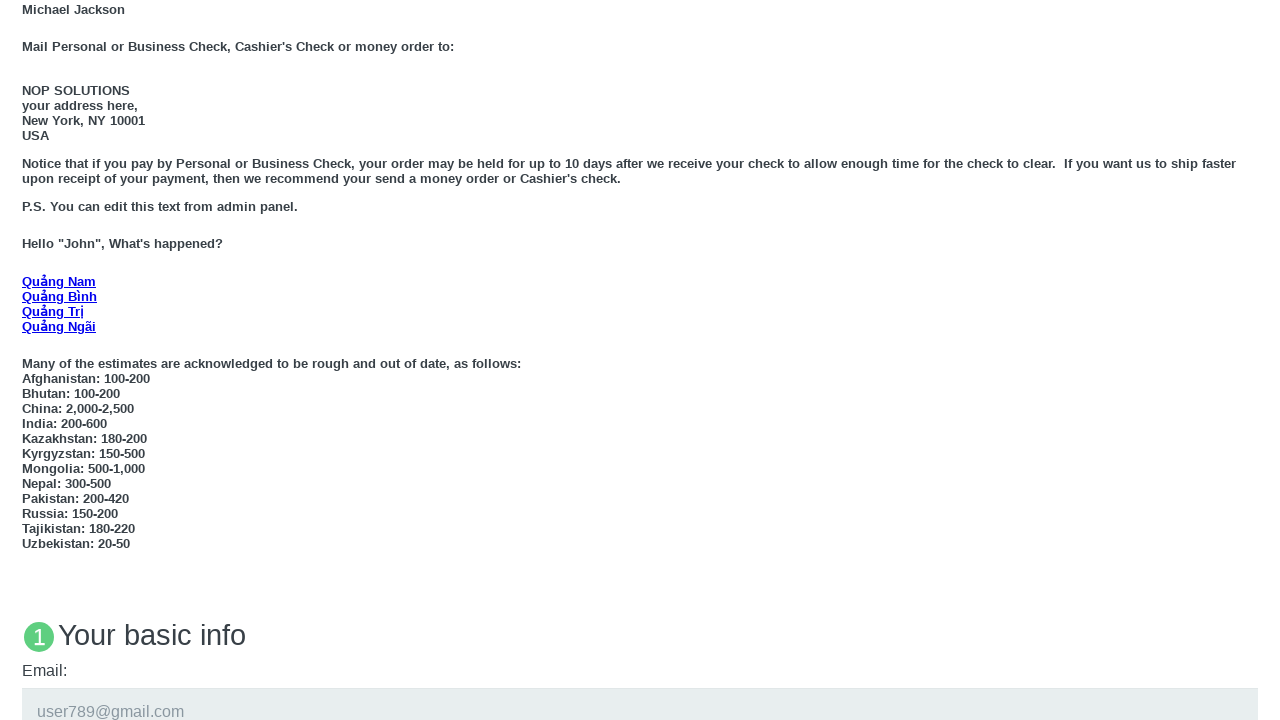

Located under 18 radio button element
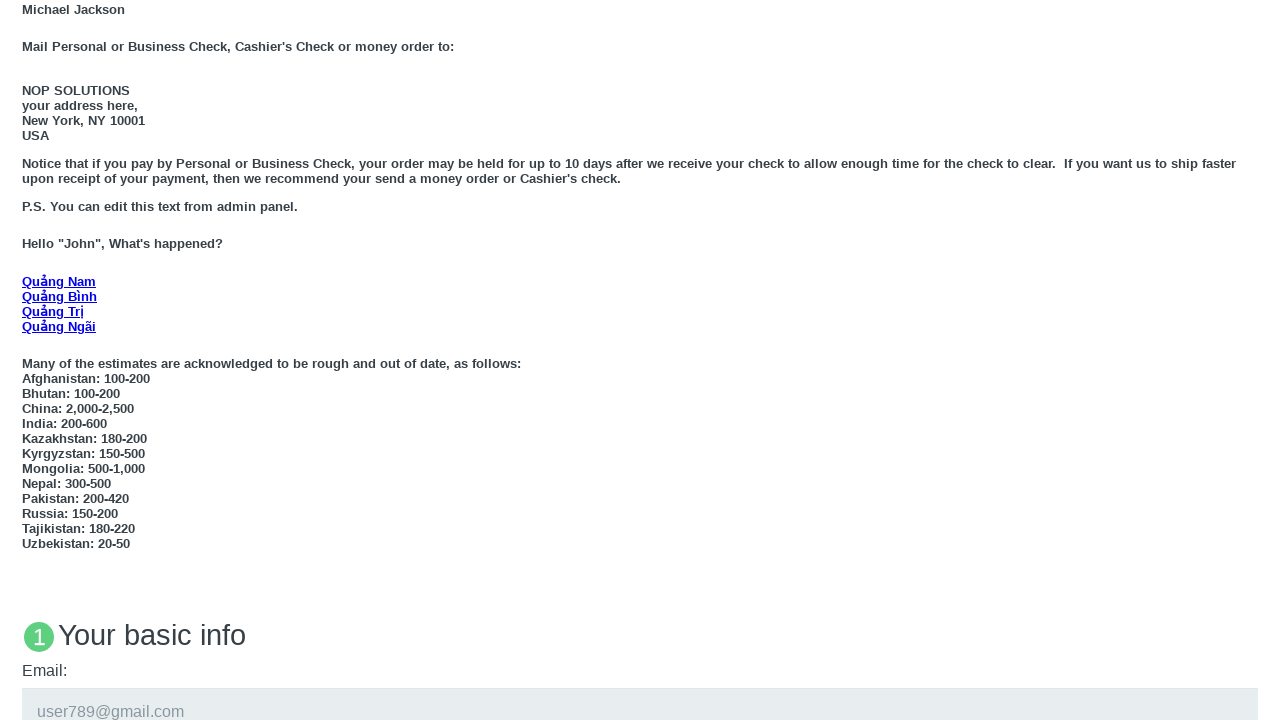

Under 18 radio button is displayed
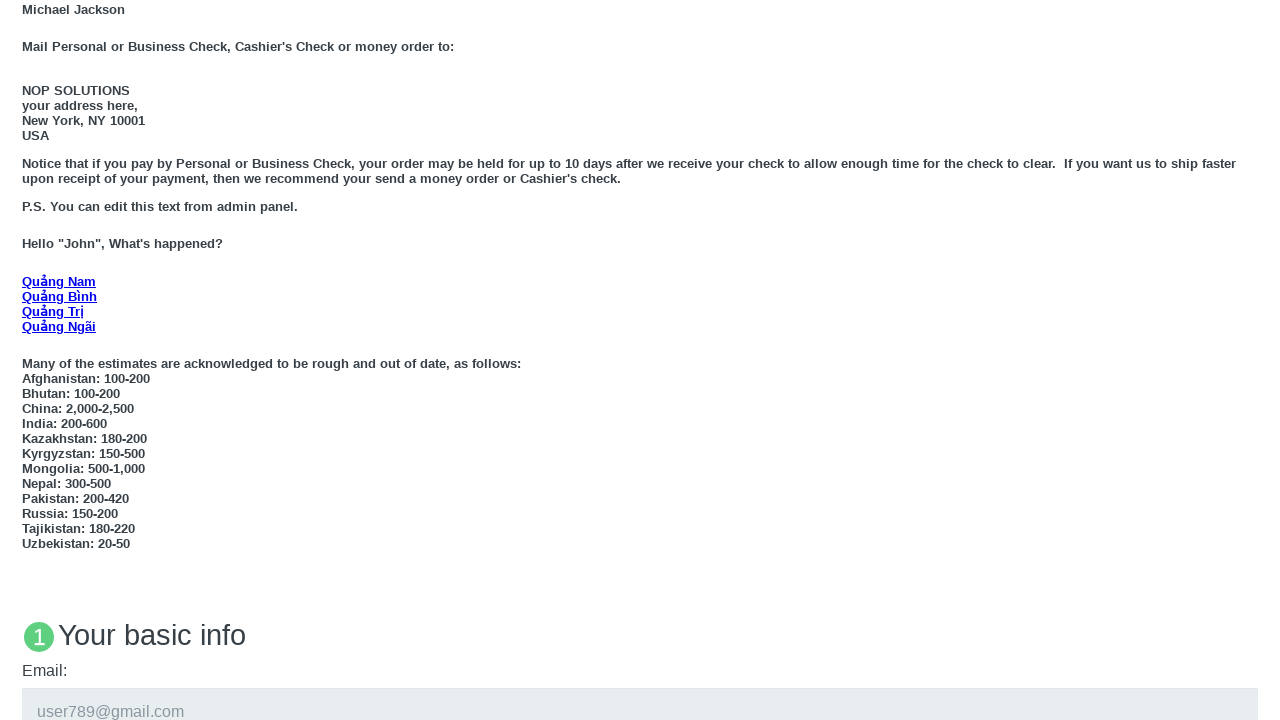

Clicked under 18 radio button at (28, 360) on xpath=//legend[contains(., 'Your basic info')]//following-sibling::input[@id='un
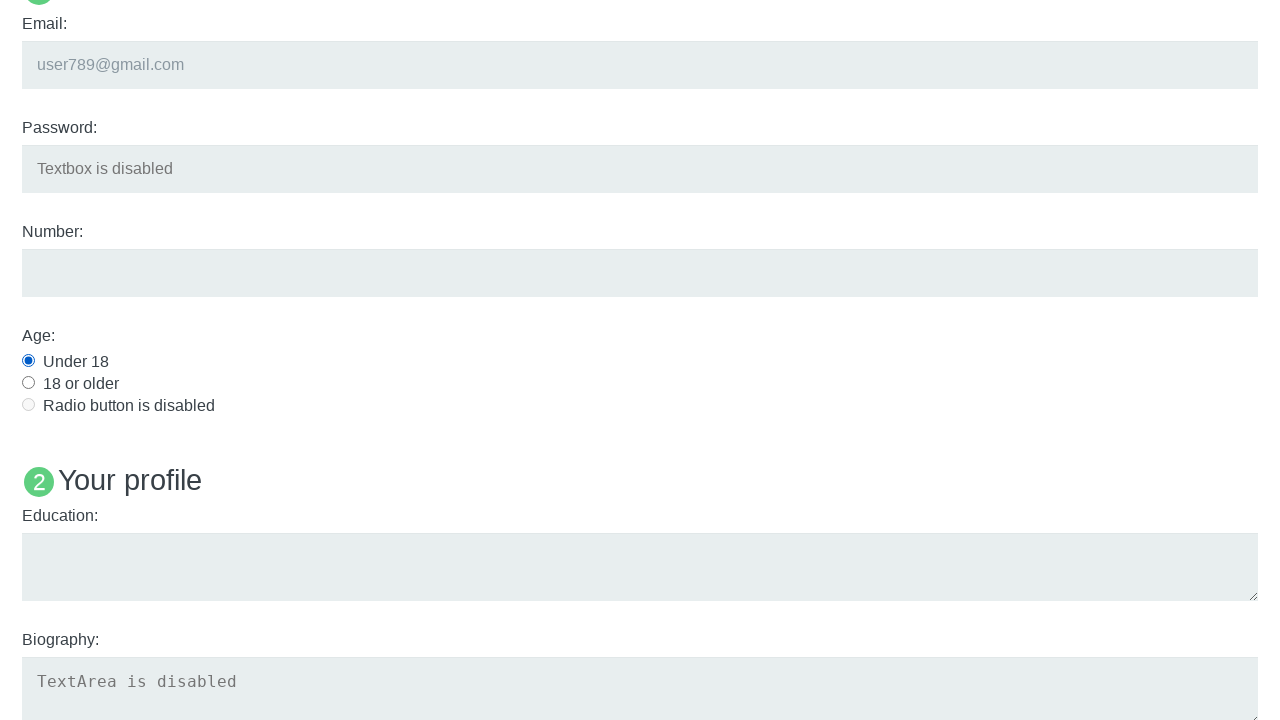

Located education textarea element
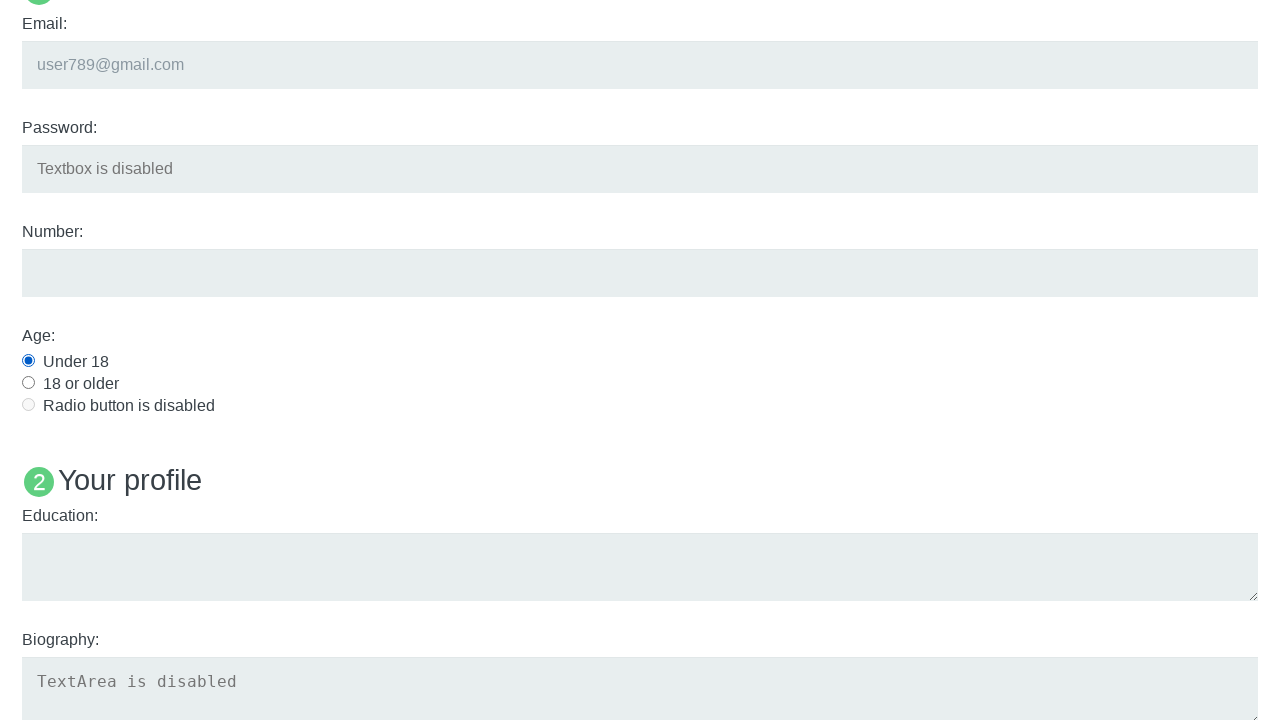

Education textarea is displayed
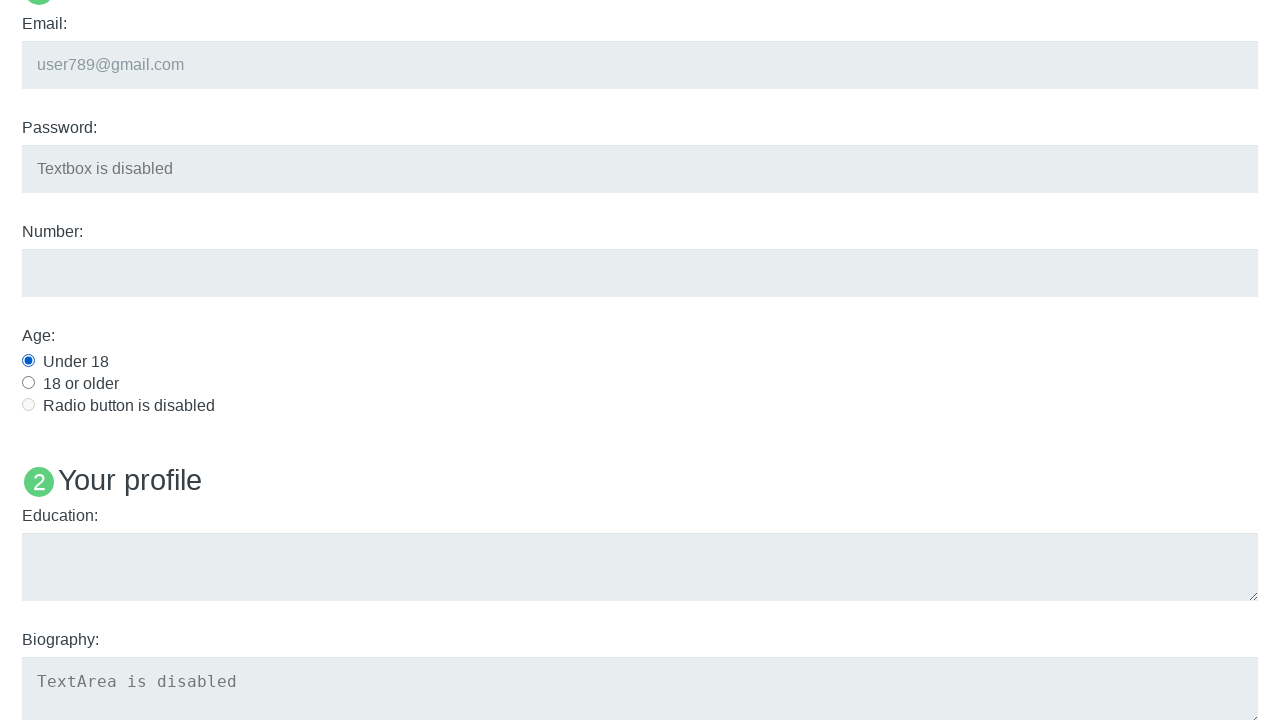

Cleared education textarea on xpath=//textarea[@id='edu']
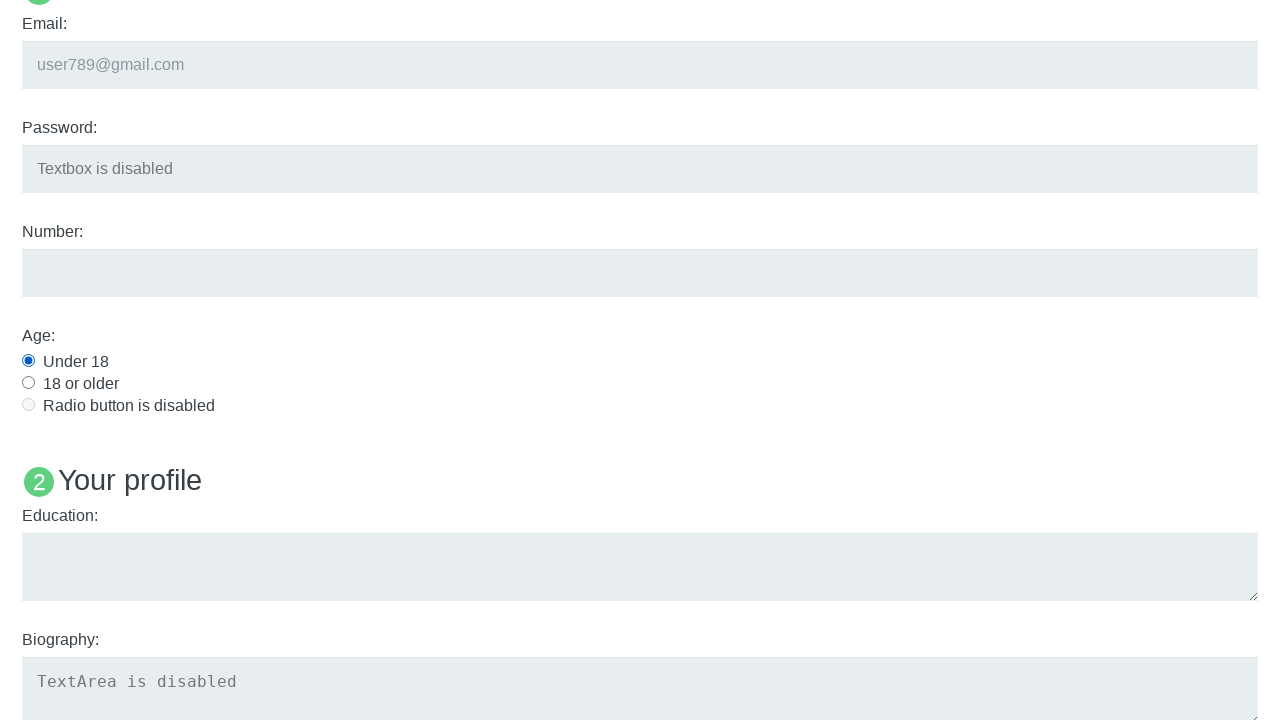

Filled education textarea with 'automation testing course' on xpath=//textarea[@id='edu']
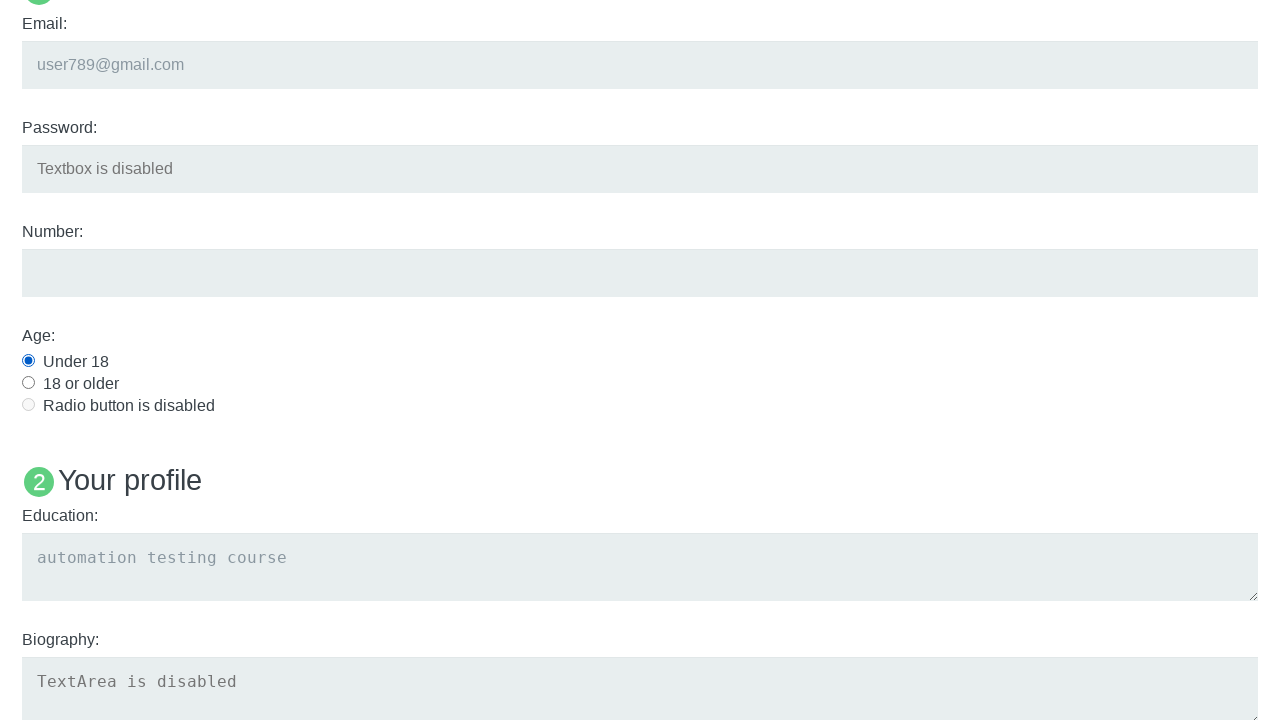

Located User5 name element
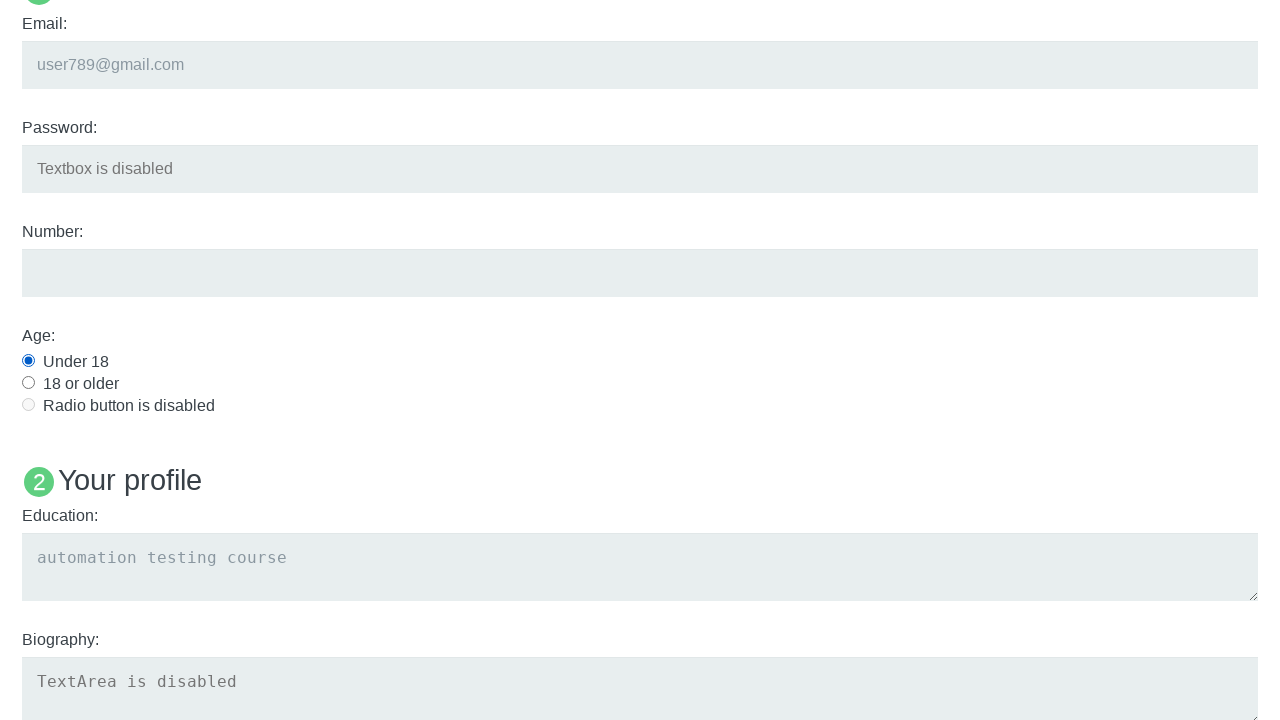

Verified User5 name element is not visible
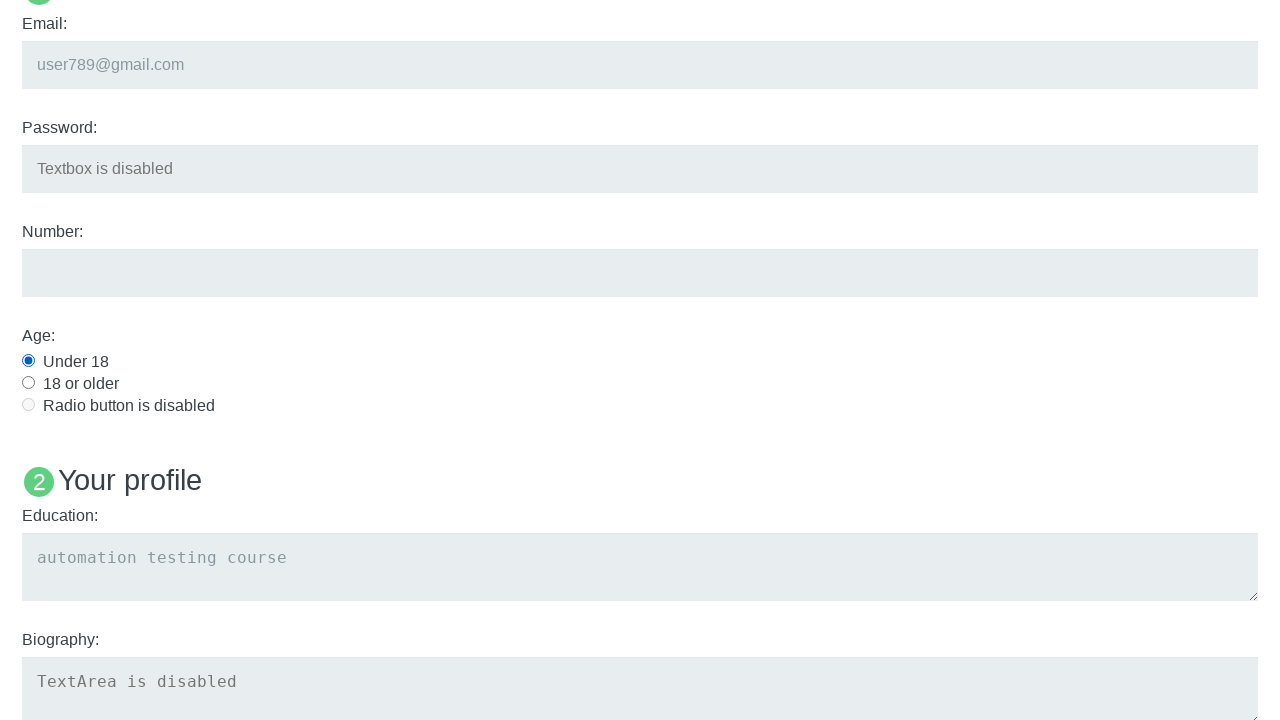

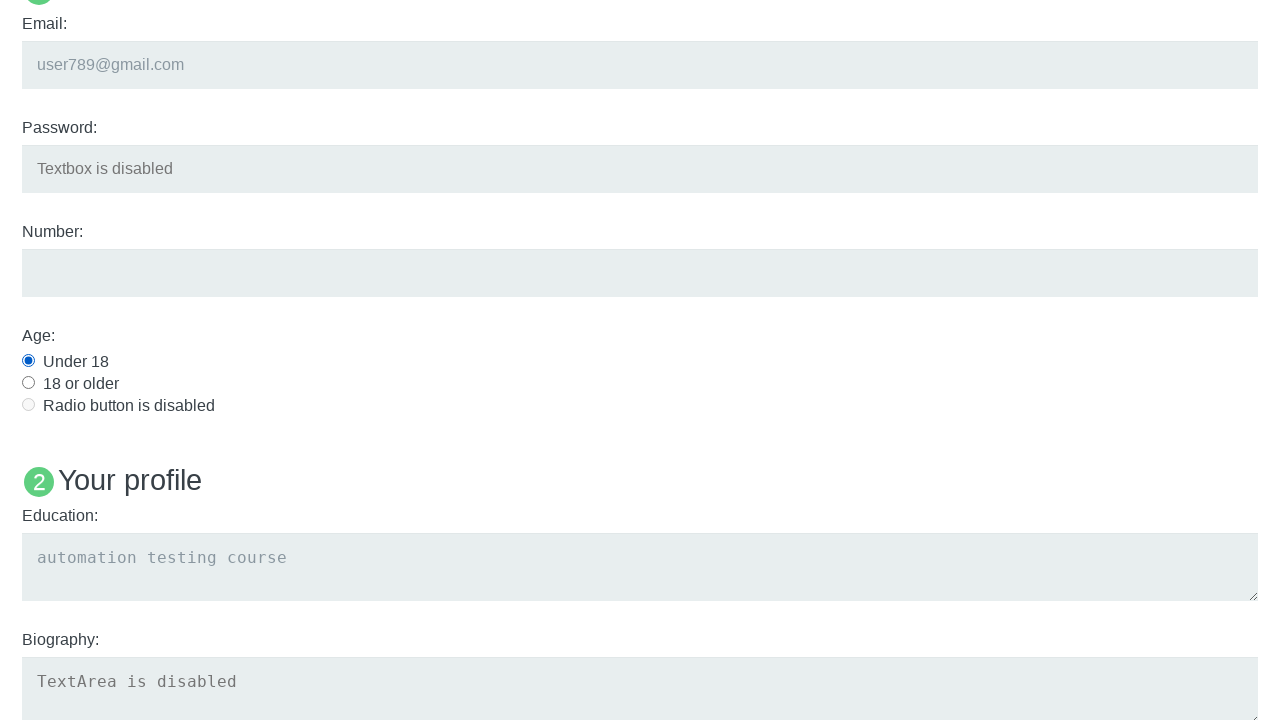